Tests e-commerce search and filter functionality by searching for mobile phones and expanding brand filters

Starting URL: https://ec-w.shopping.friday.tw/

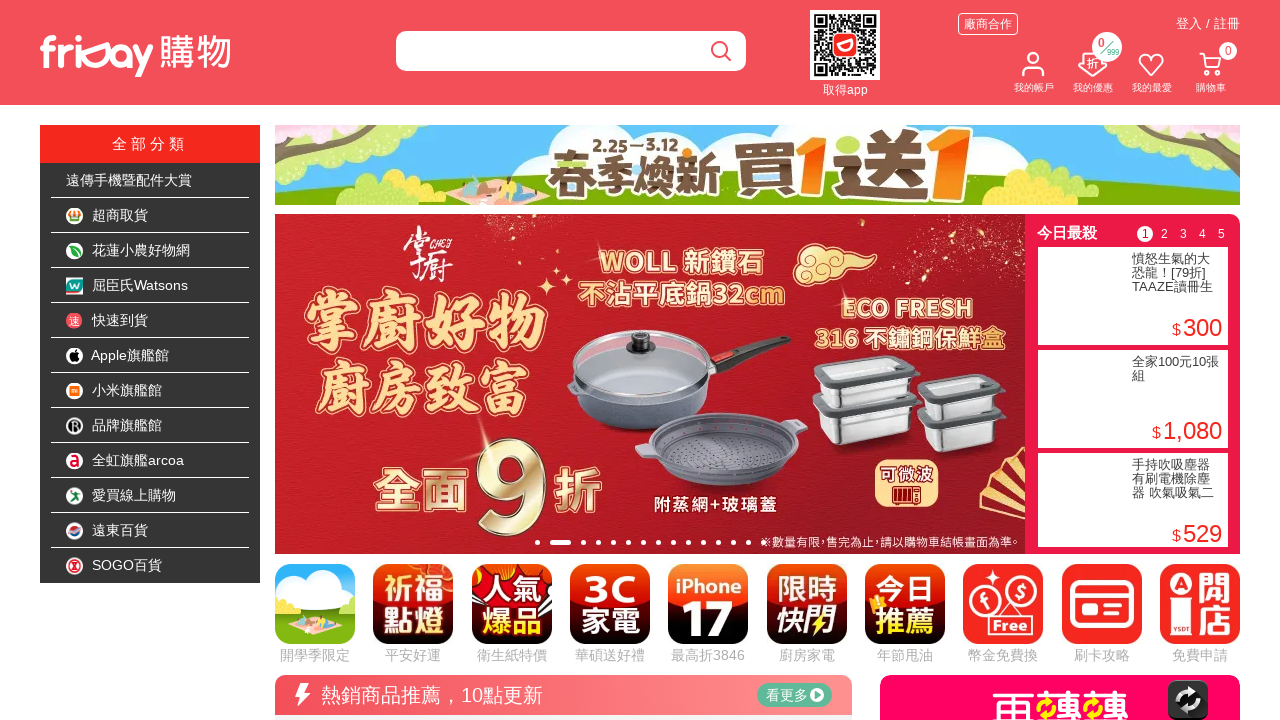

Filled search field with '手機' (mobile phone) on input[name='keyword']
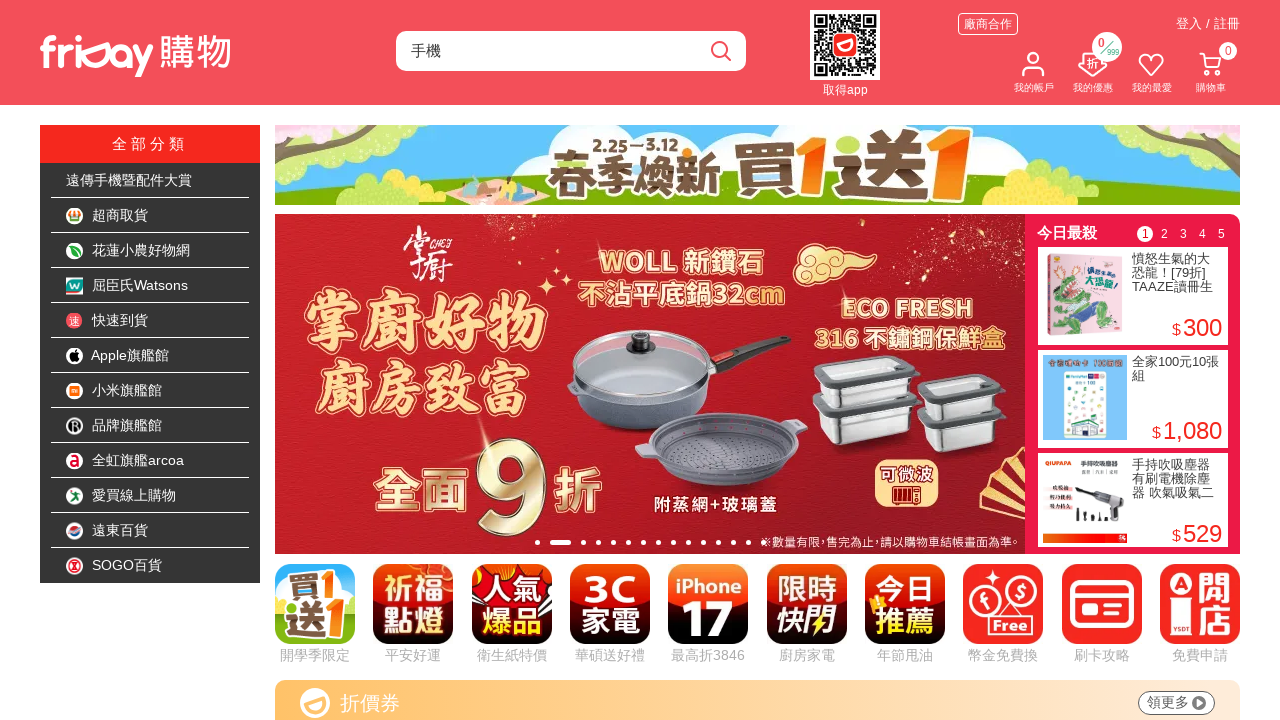

Pressed Enter to submit search for mobile phones on input[name='keyword']
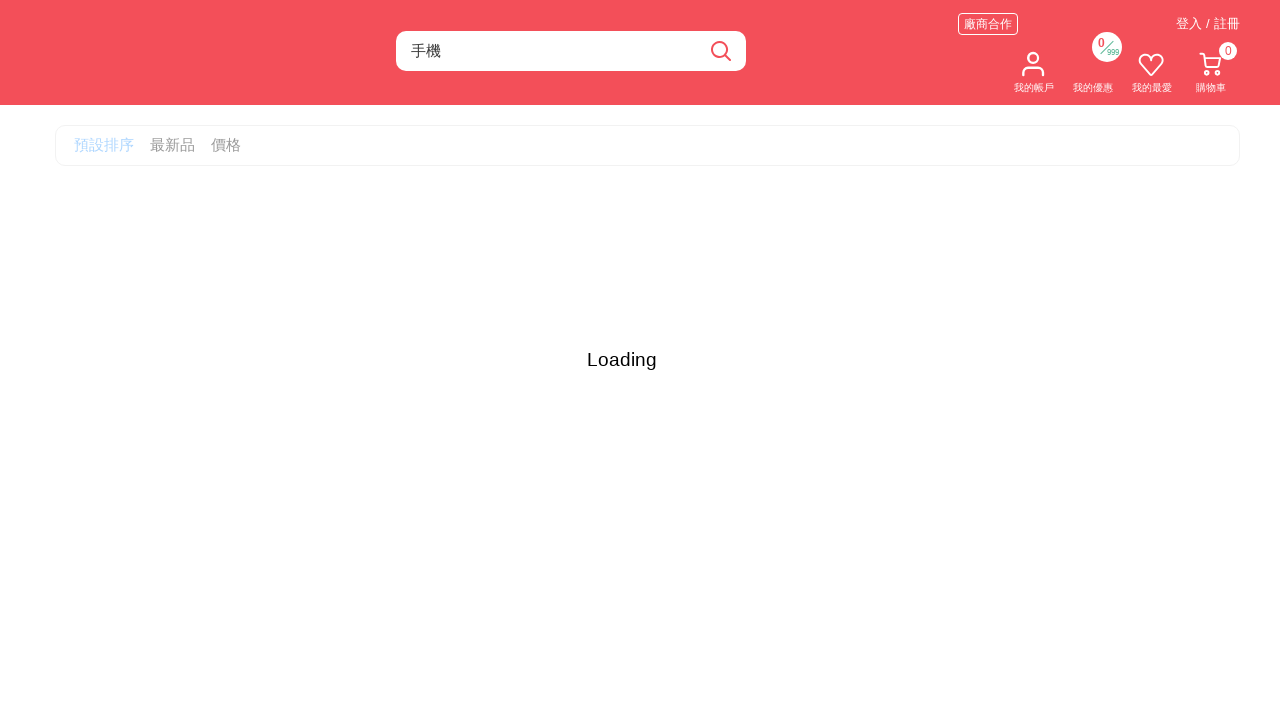

Waited 3 seconds for search results to load
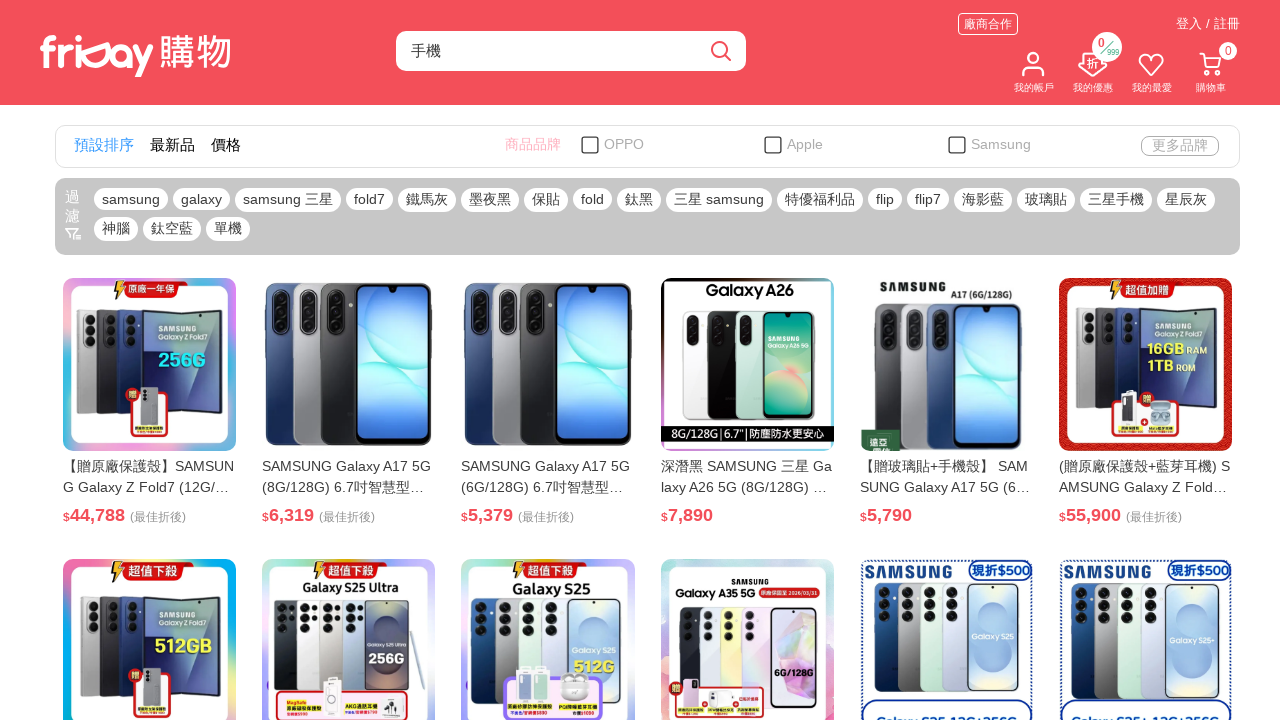

Clicked '更多品牌' (More brands) button to expand filter options at (1180, 146) on xpath=//span[contains(text(),'更多品牌')]
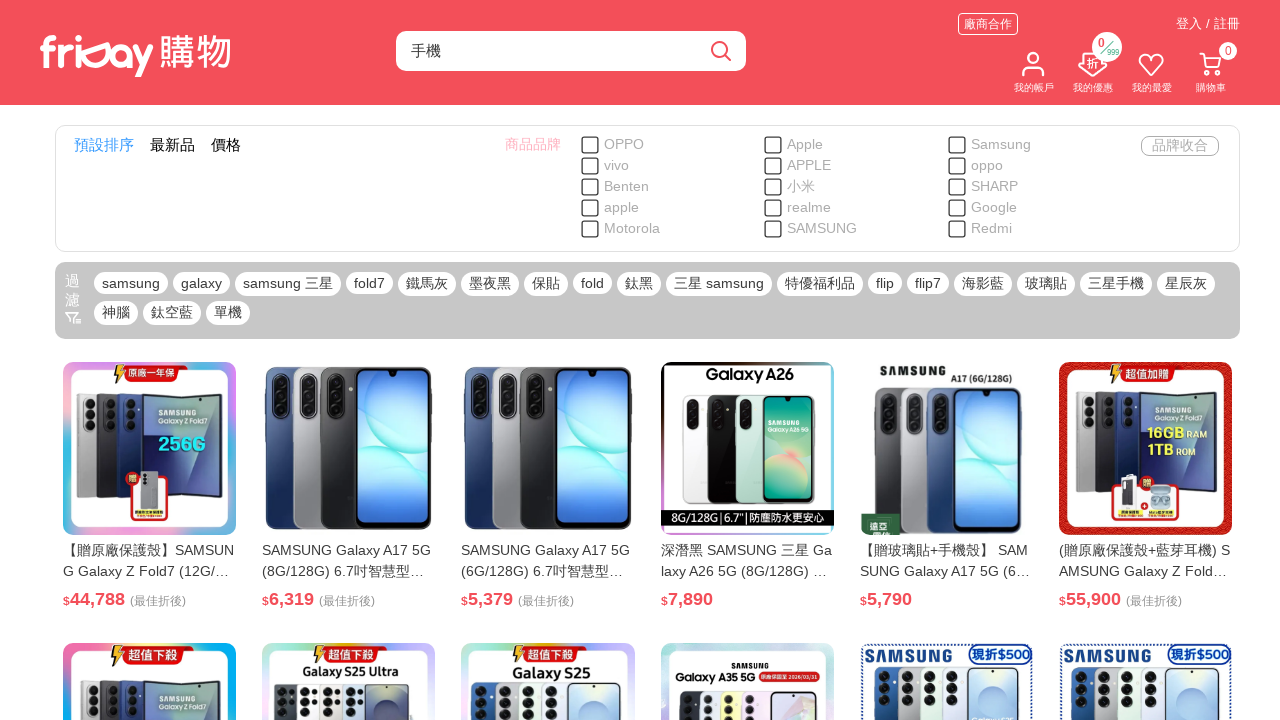

More brands button not found, continuing
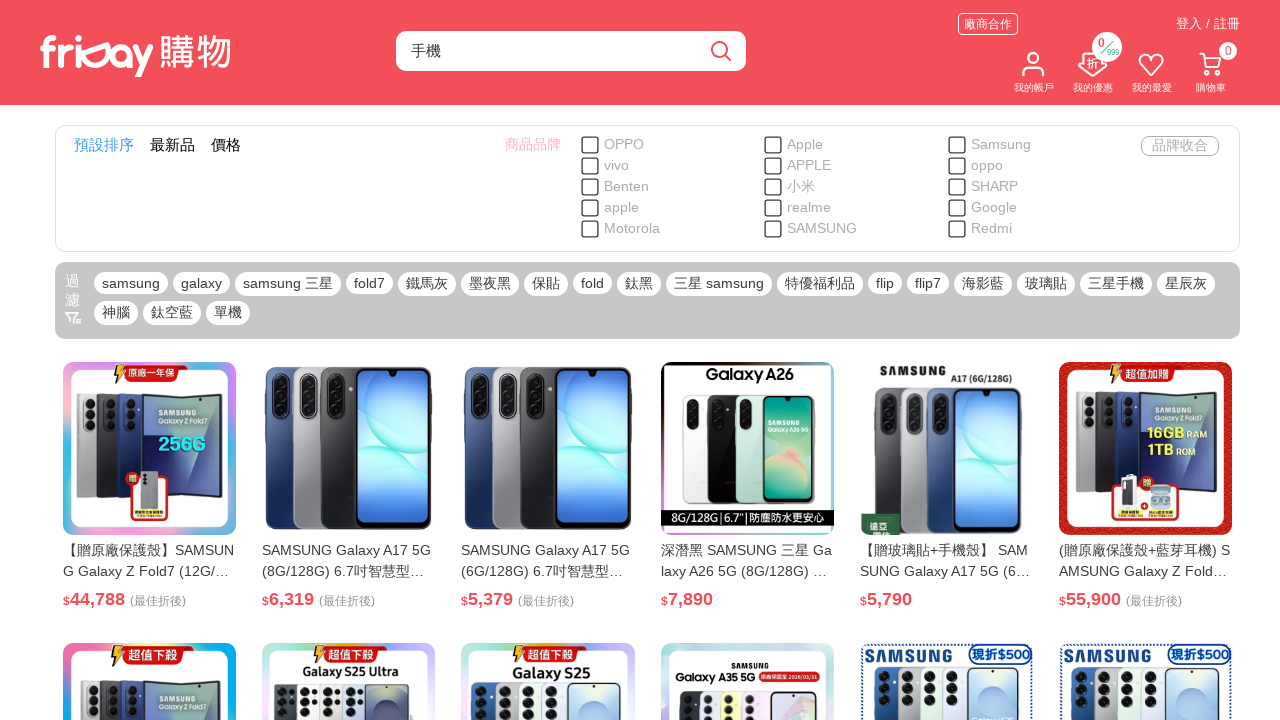

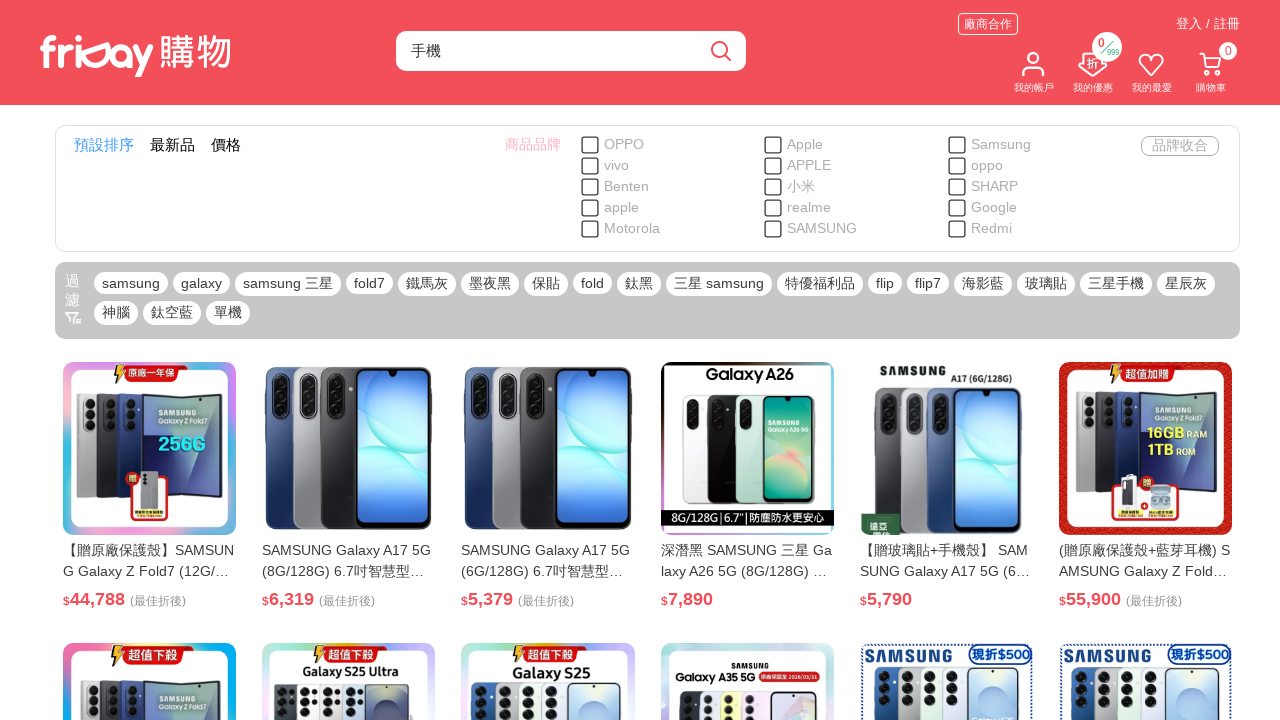